Tests the GPS coordinates lookup functionality by entering an address in the search field, submitting the form, and waiting for the latitude and longitude results to appear.

Starting URL: https://www.coordenadas-gps.com/

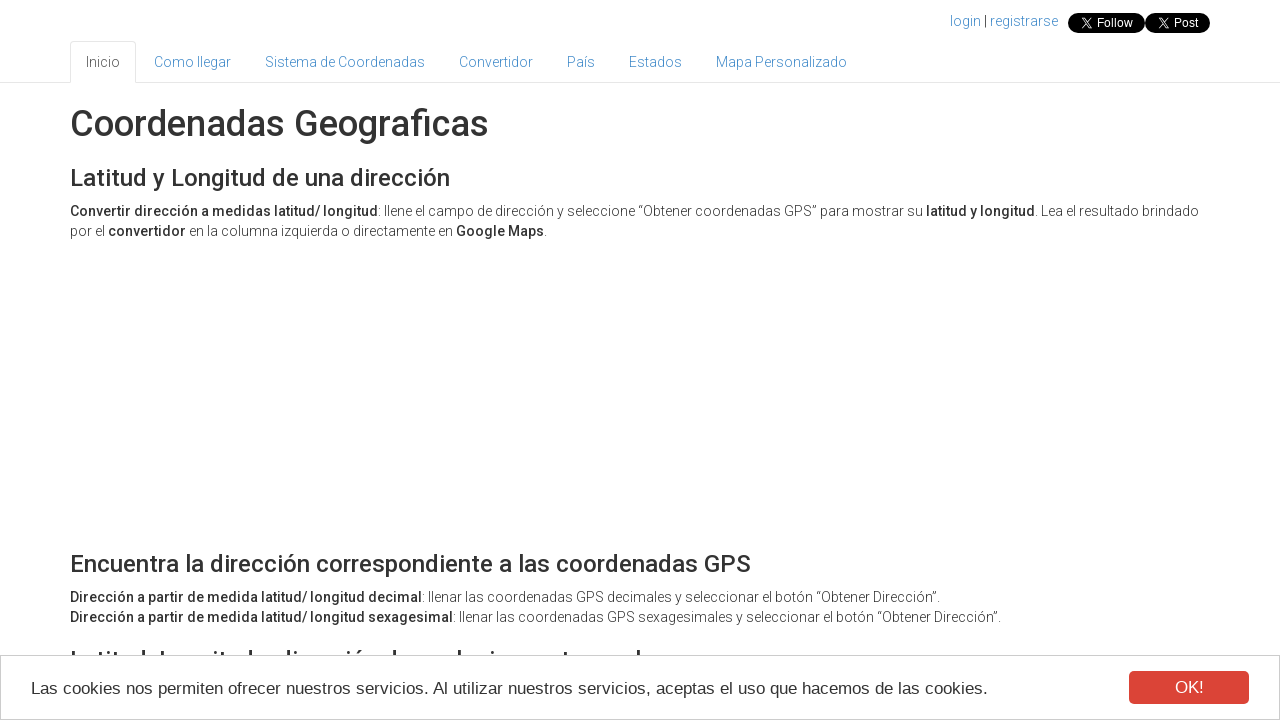

Filled address search field with 'Plaza Mayor, Madrid, España' on #address
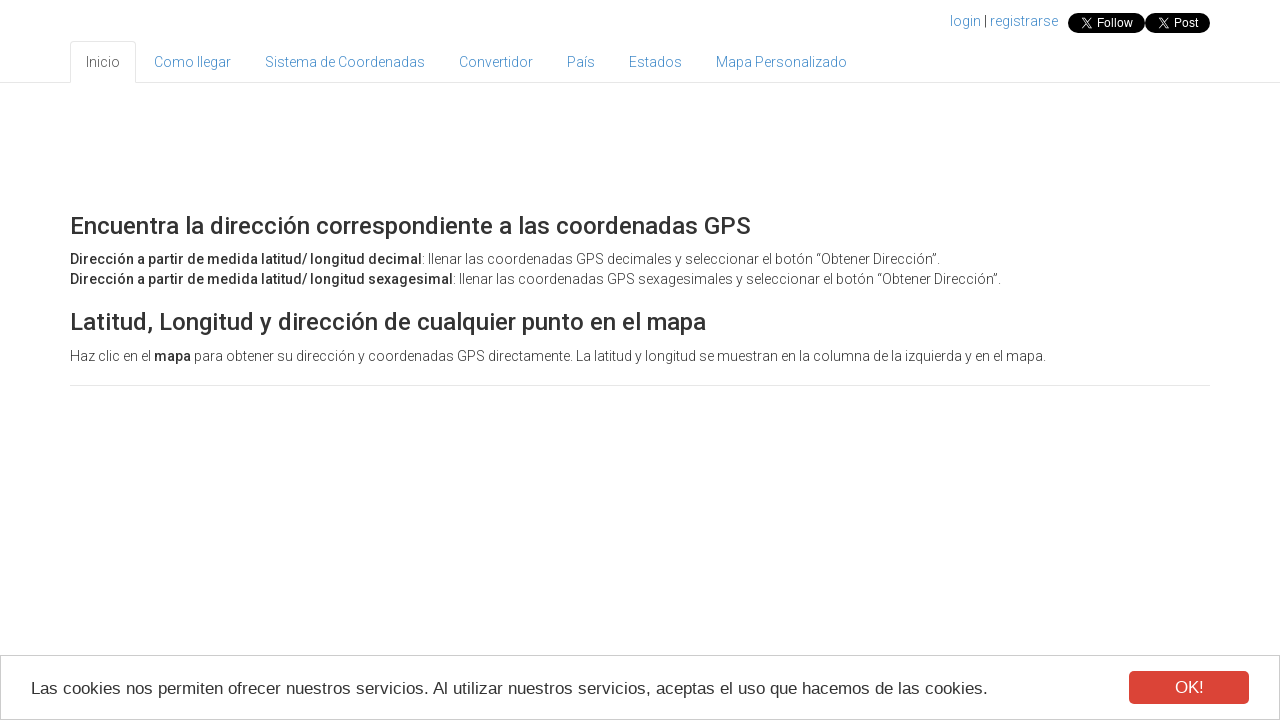

Submitted form by pressing Enter on address field on #address
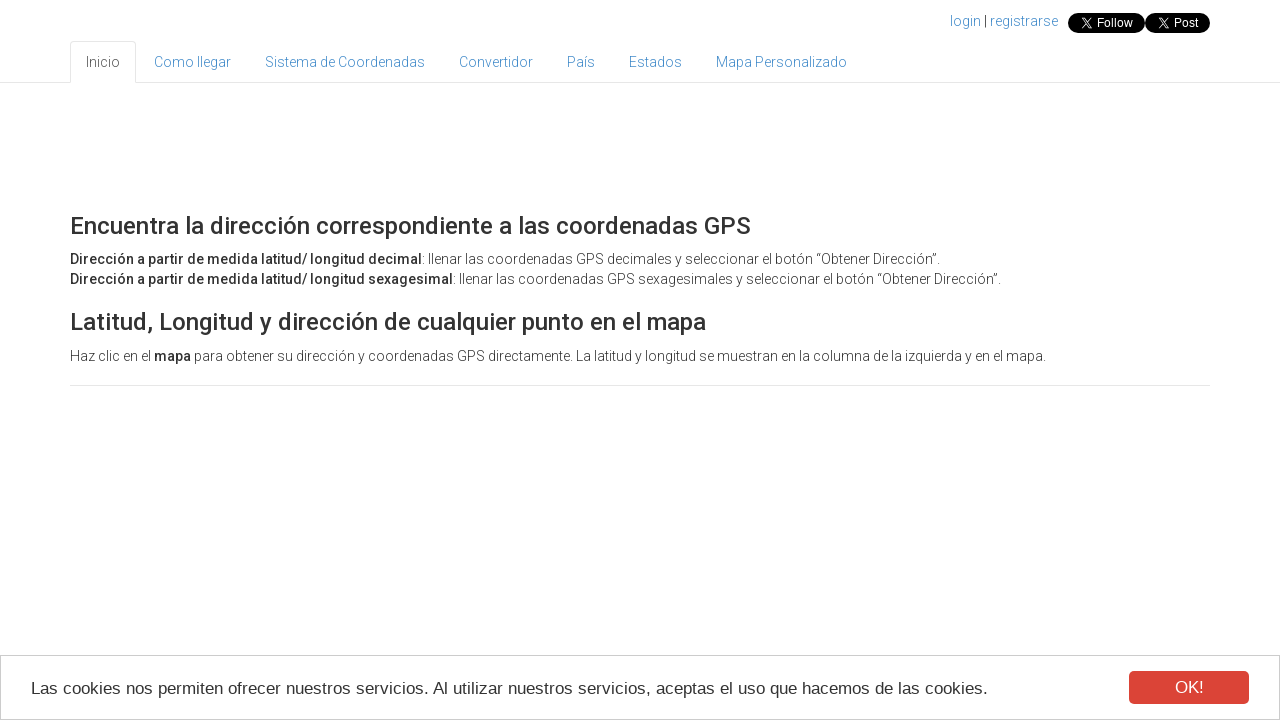

Longitude field appeared in DOM
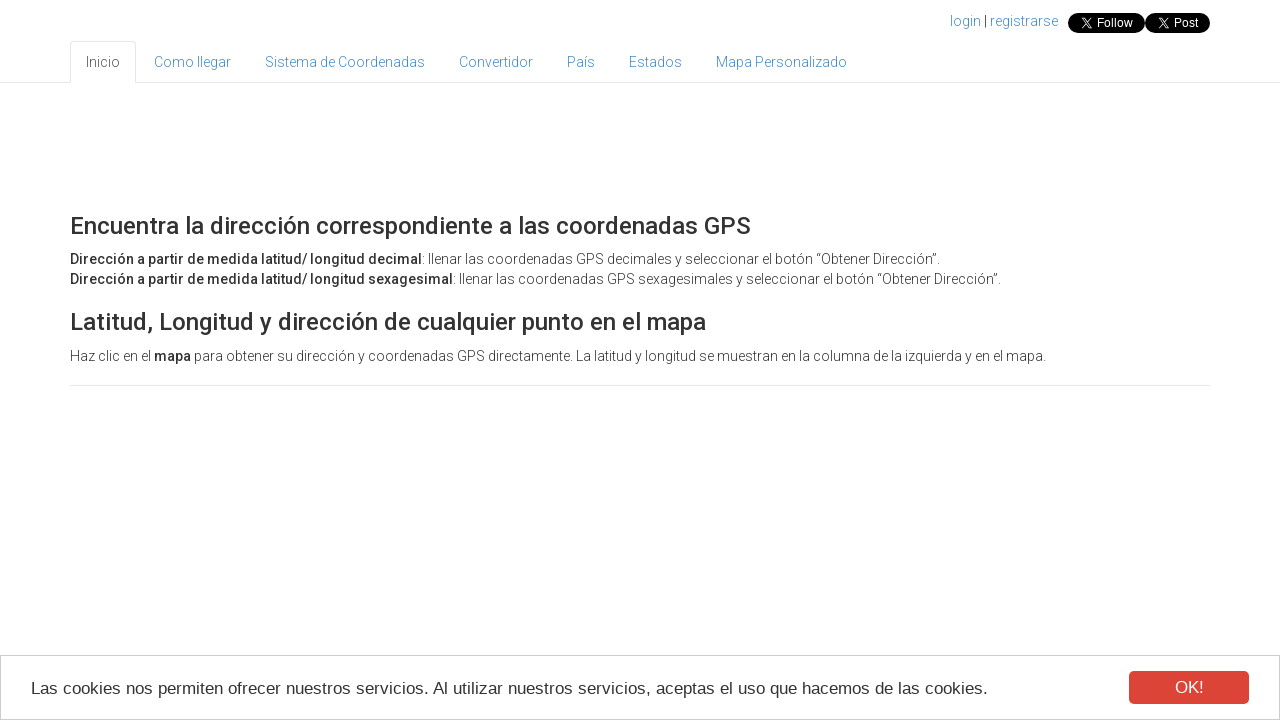

Latitude field appeared in DOM
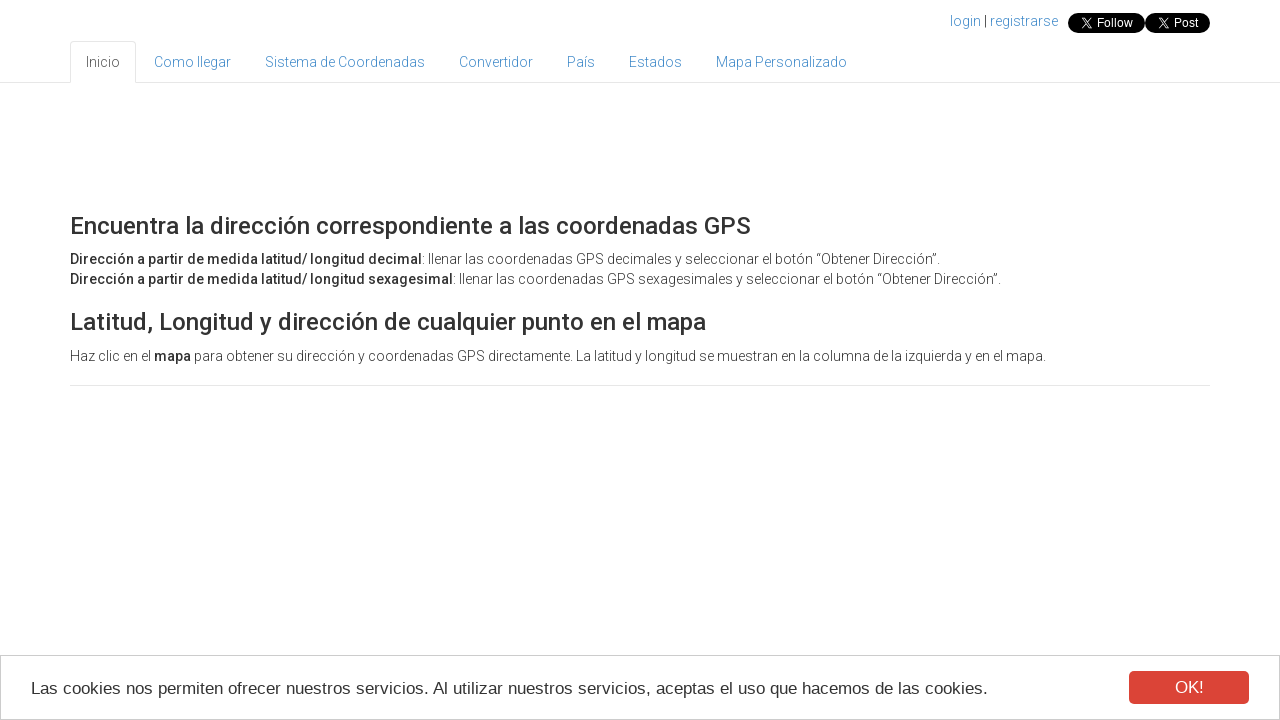

Waited for page to fully load coordinate information
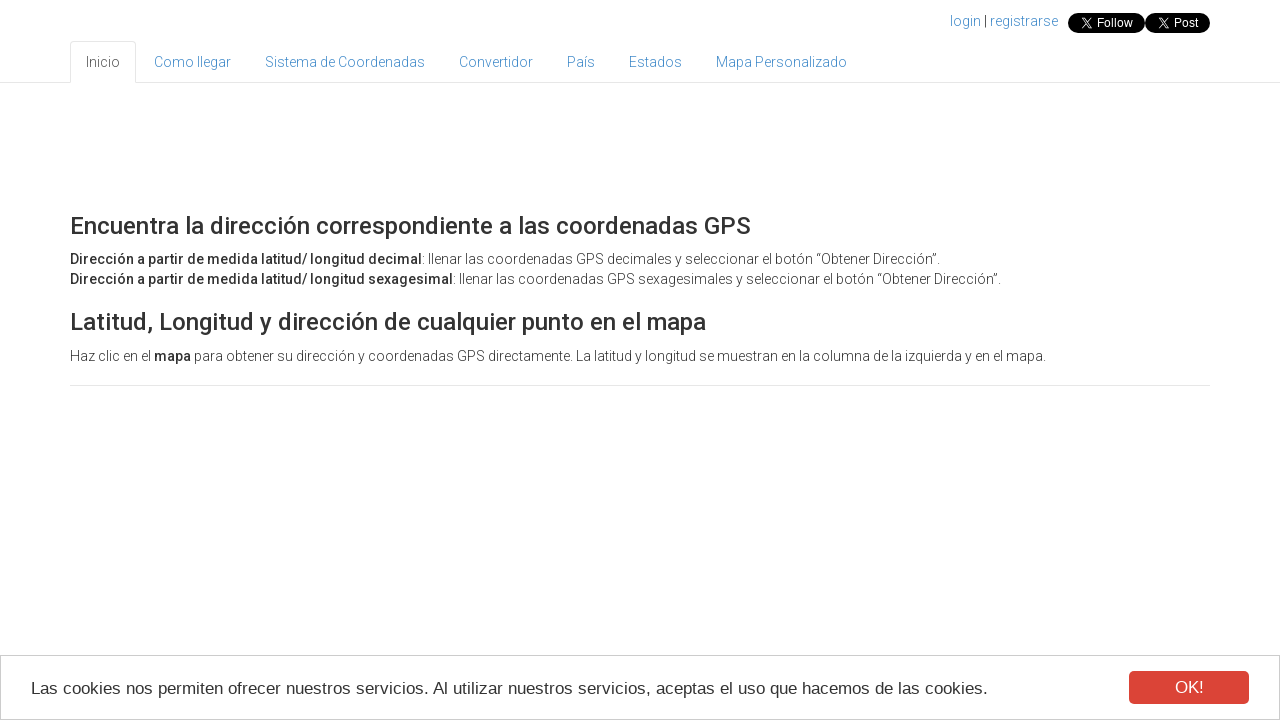

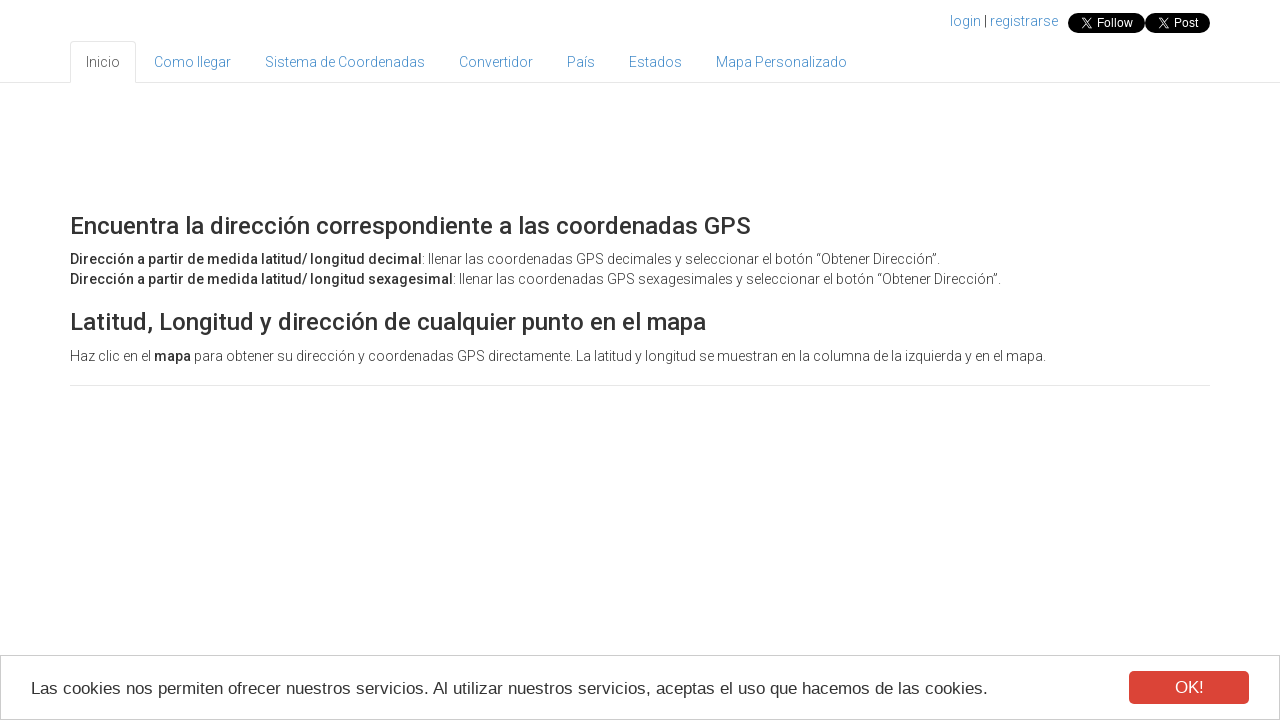